Tests pagination navigation on the pagination.js demo page by clicking through multiple pages of the paginator and verifying content loads after each page change.

Starting URL: https://pagination.js.org/

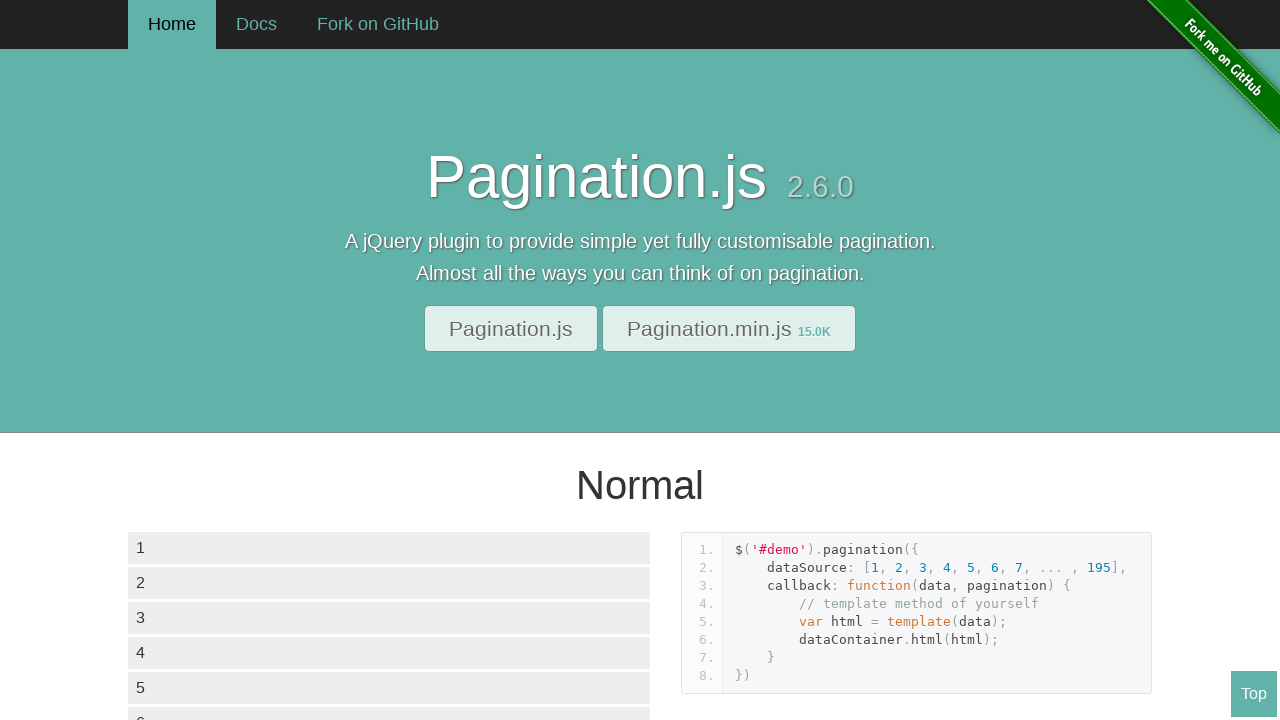

Waited 3 seconds for page to fully load
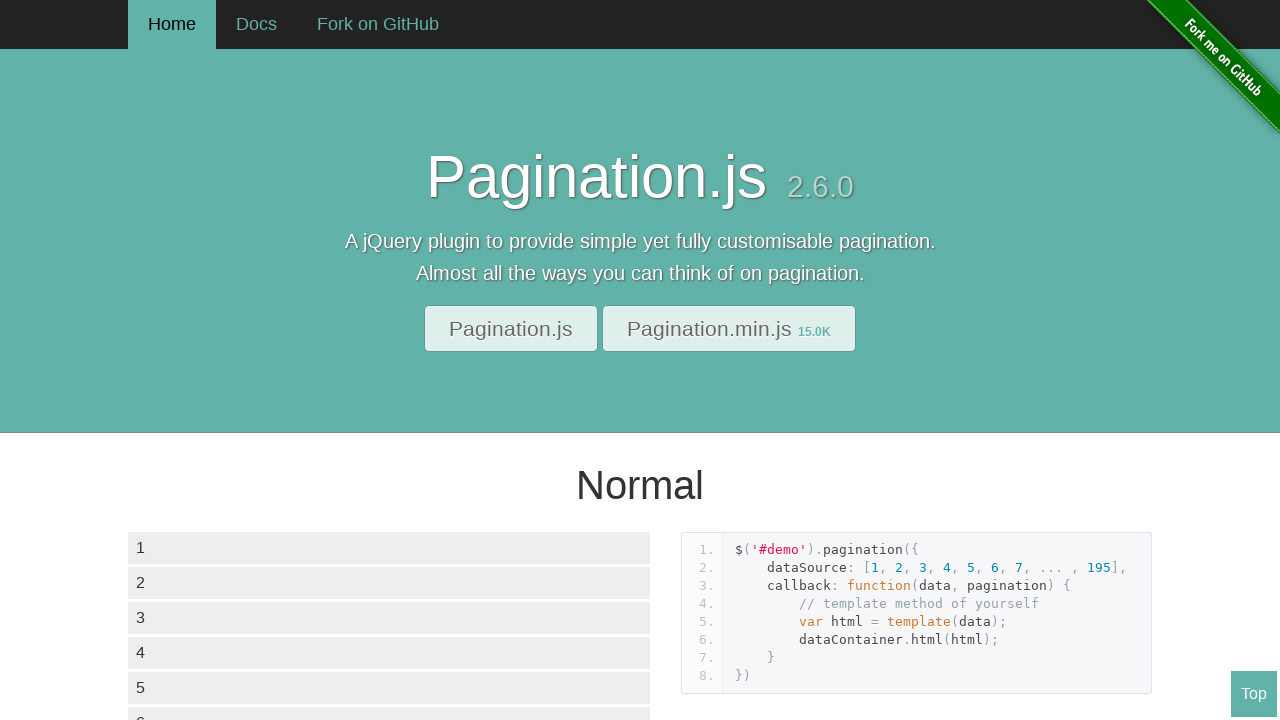

Paginator page links became visible
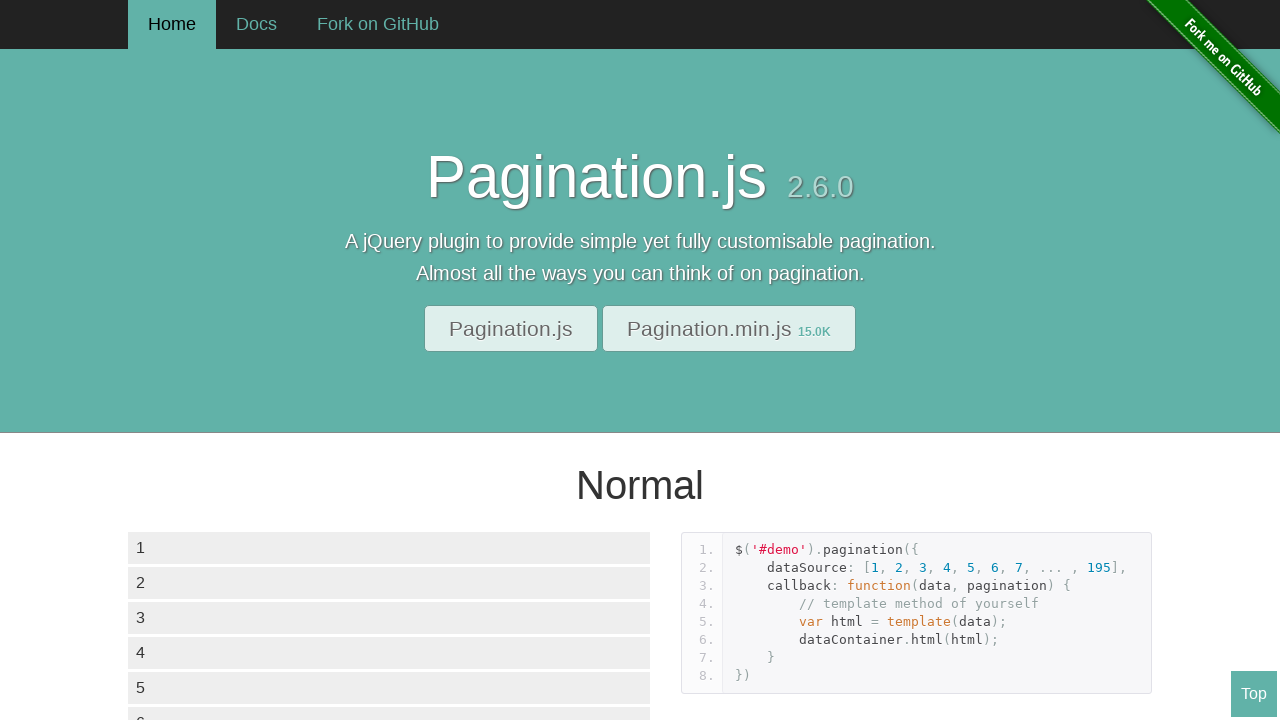

Data elements visible on page 1
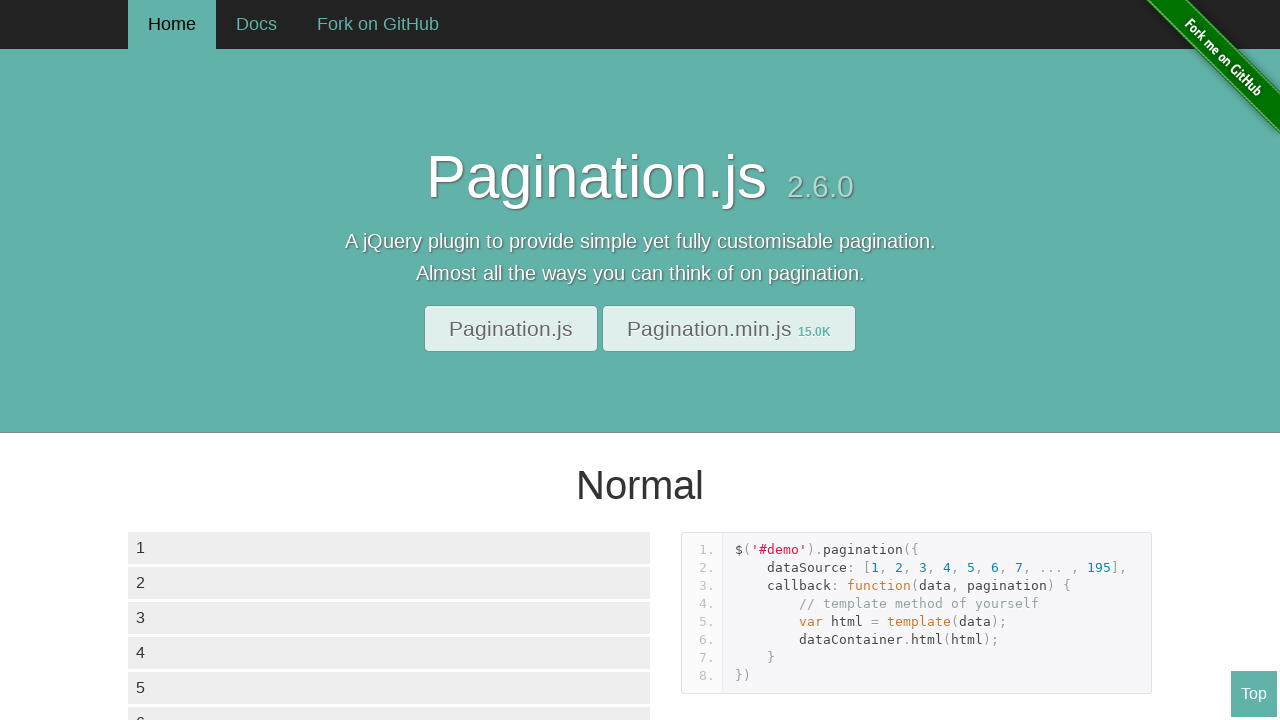

Clicked pagination link to navigate to page 2 at (205, 360) on #demo1 .paginationjs-page a >> nth=1
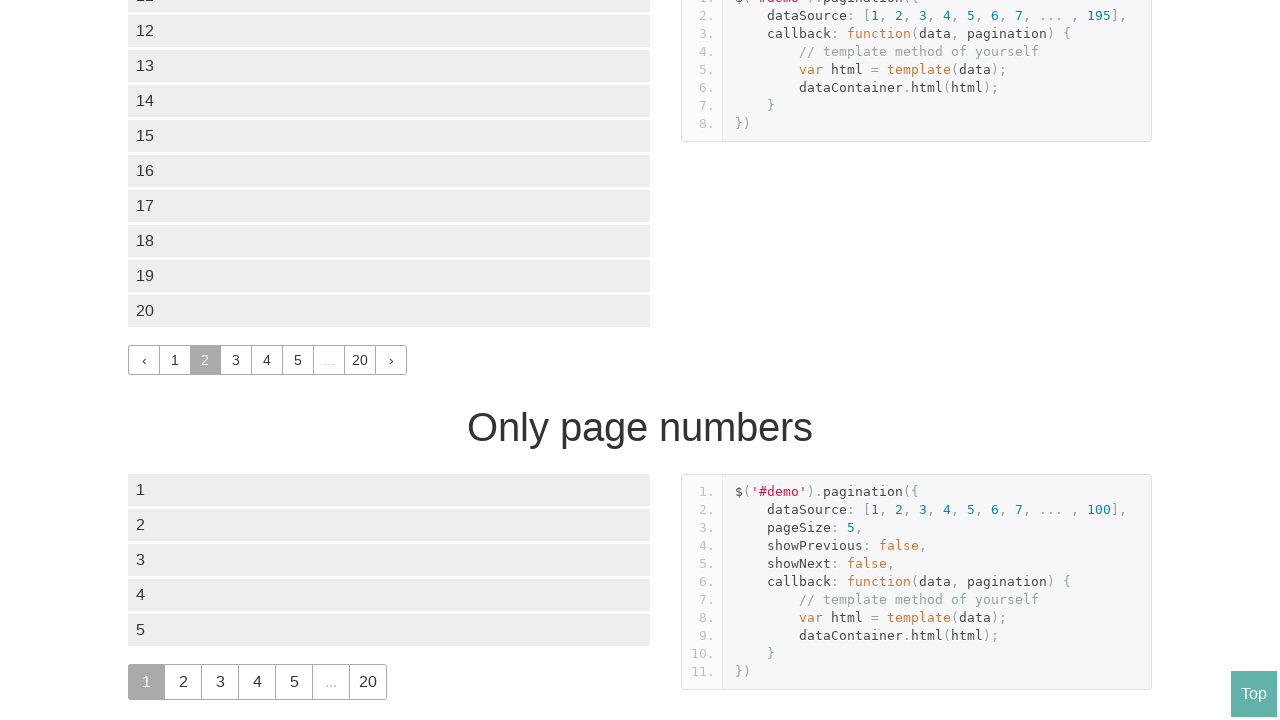

Waited 500ms for new page content to load
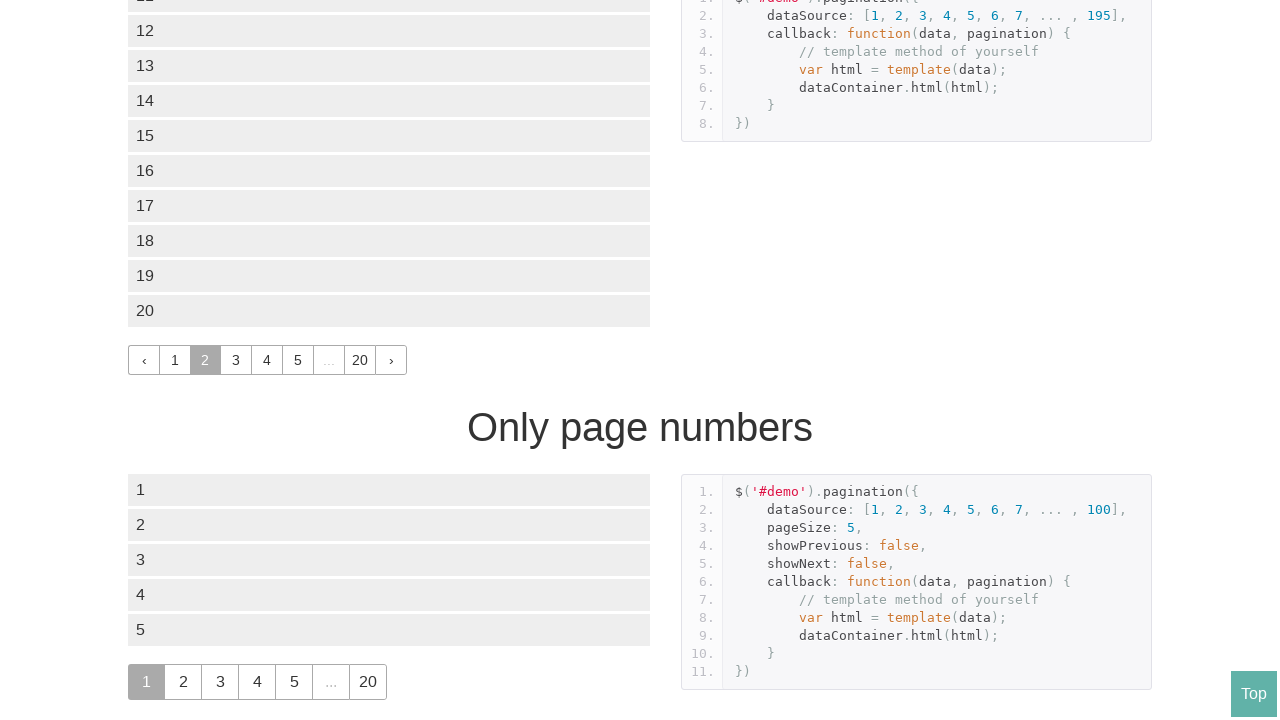

Data elements visible on page 2
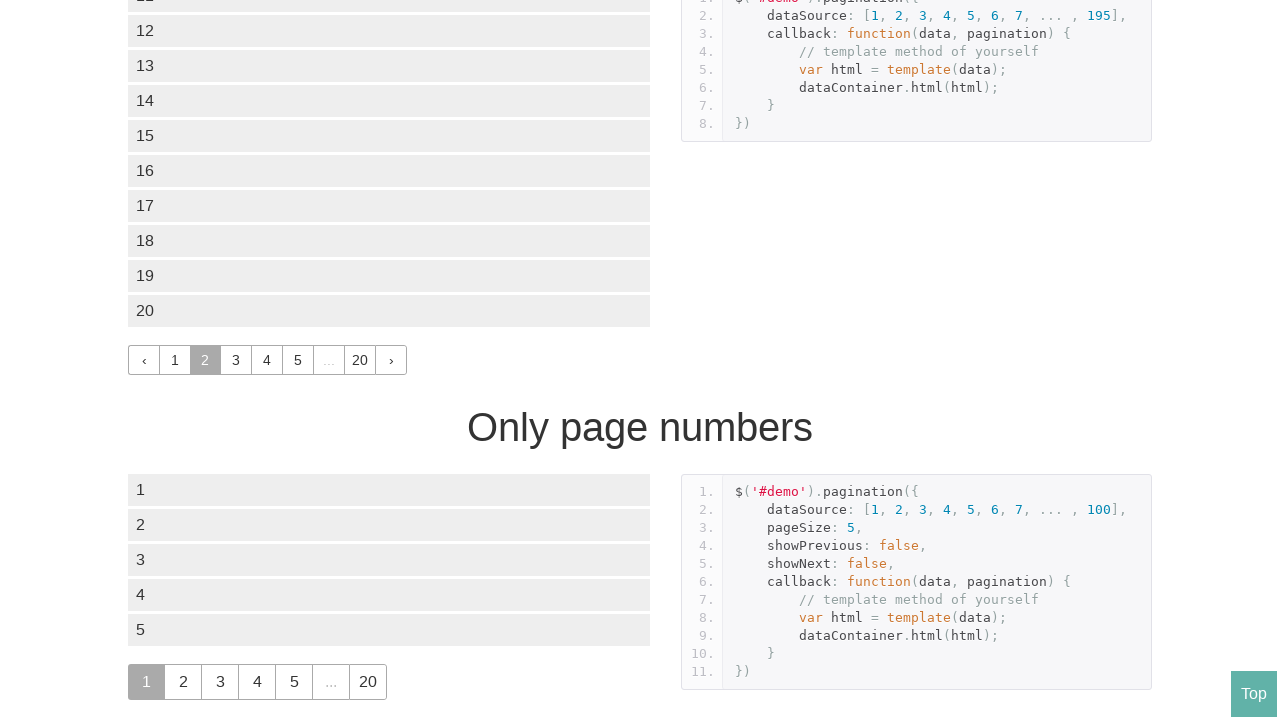

Clicked pagination link to navigate to page 3 at (236, 360) on #demo1 .paginationjs-page a >> nth=2
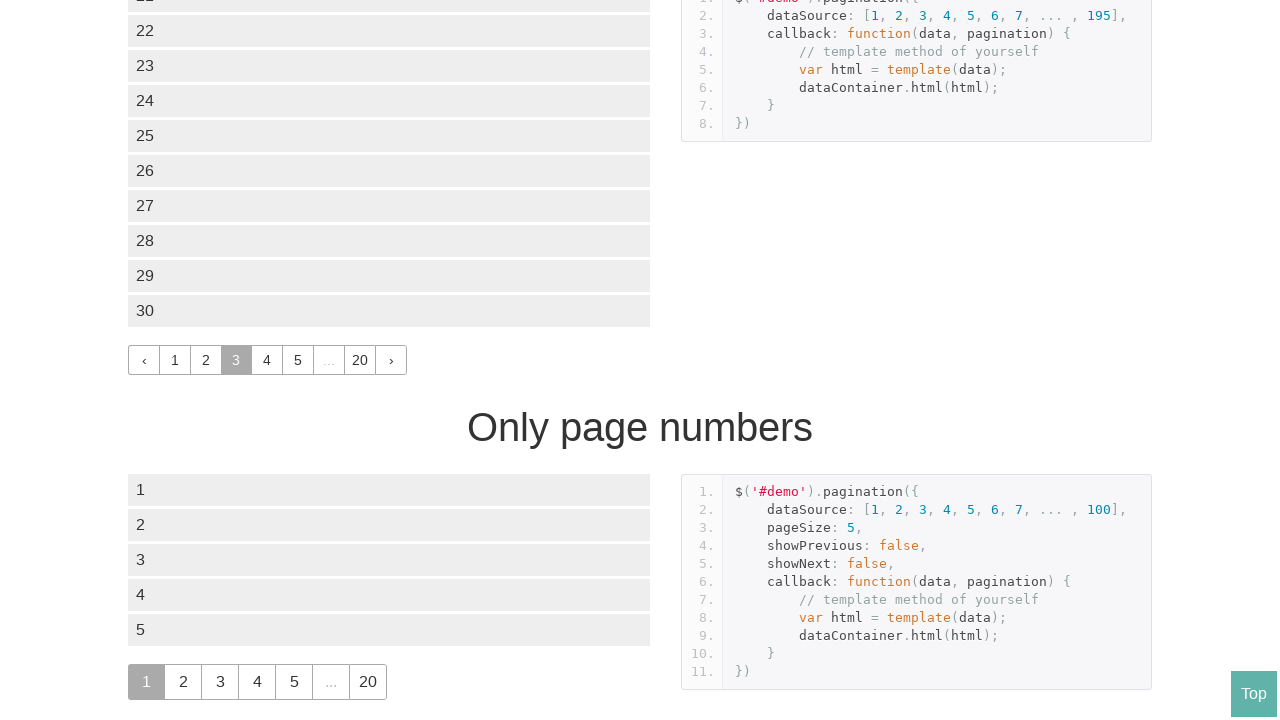

Waited 500ms for new page content to load
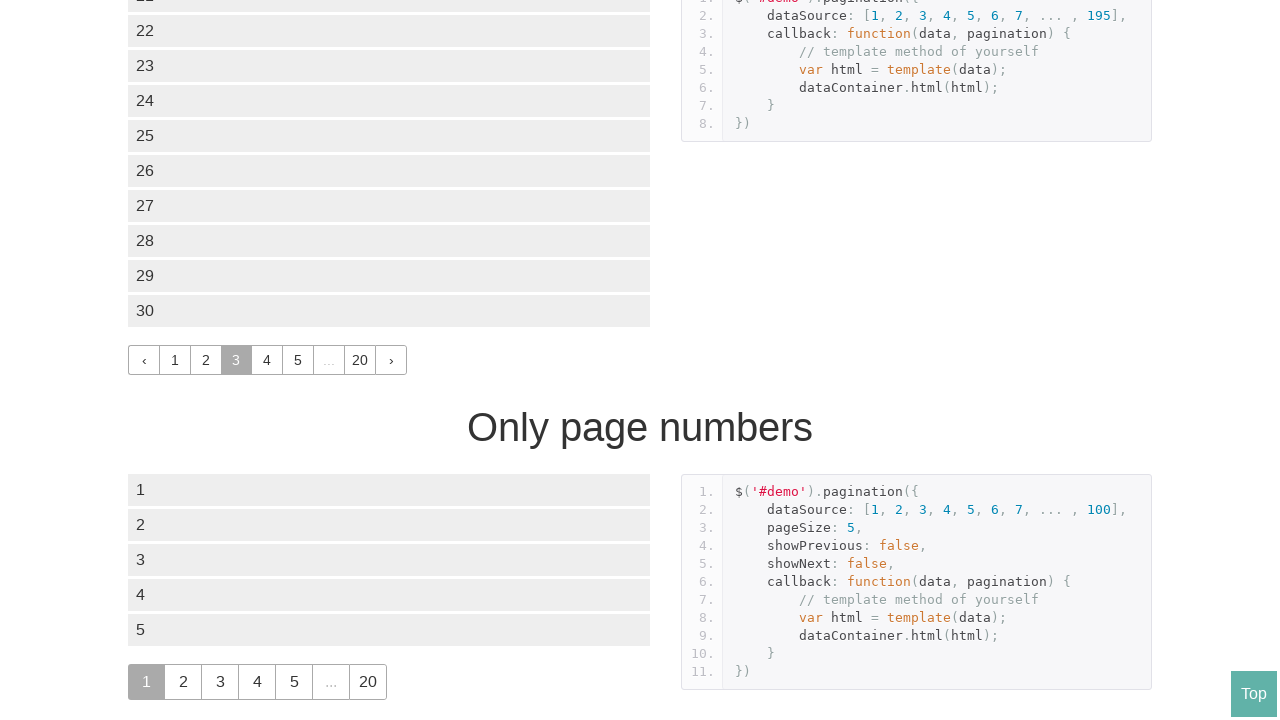

Data elements visible on page 3
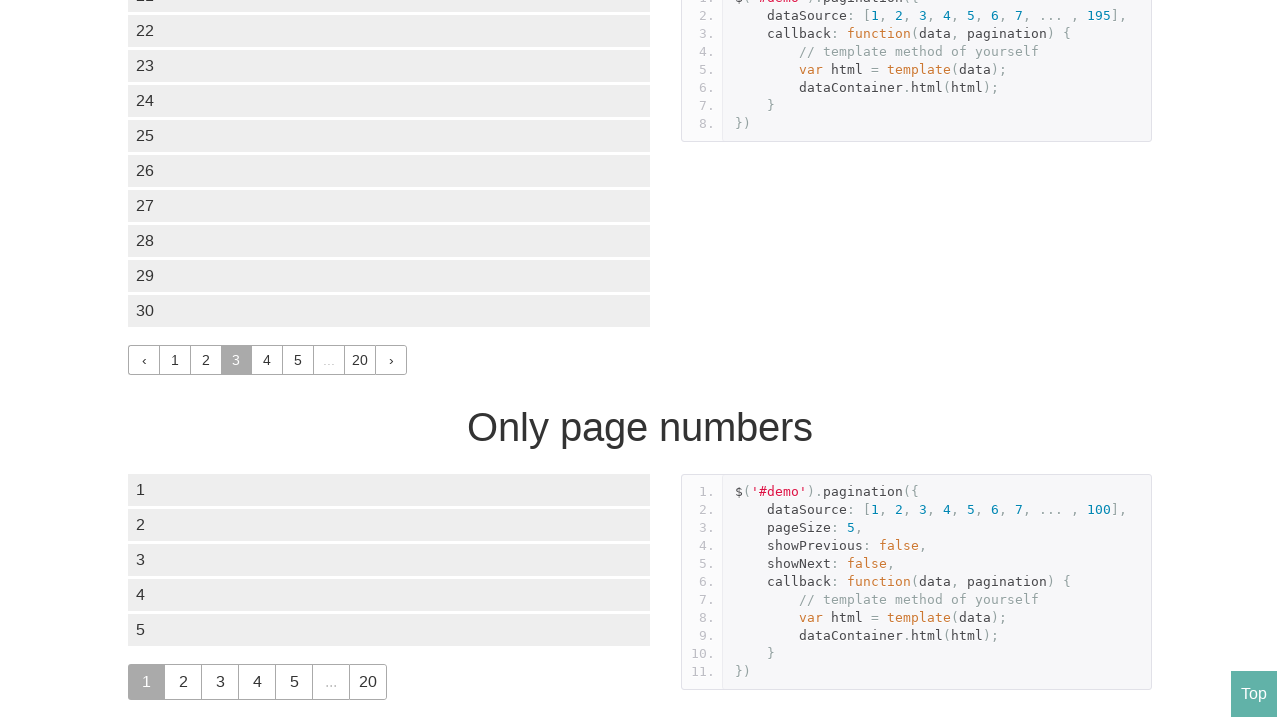

Clicked pagination link to navigate to page 4 at (267, 360) on #demo1 .paginationjs-page a >> nth=3
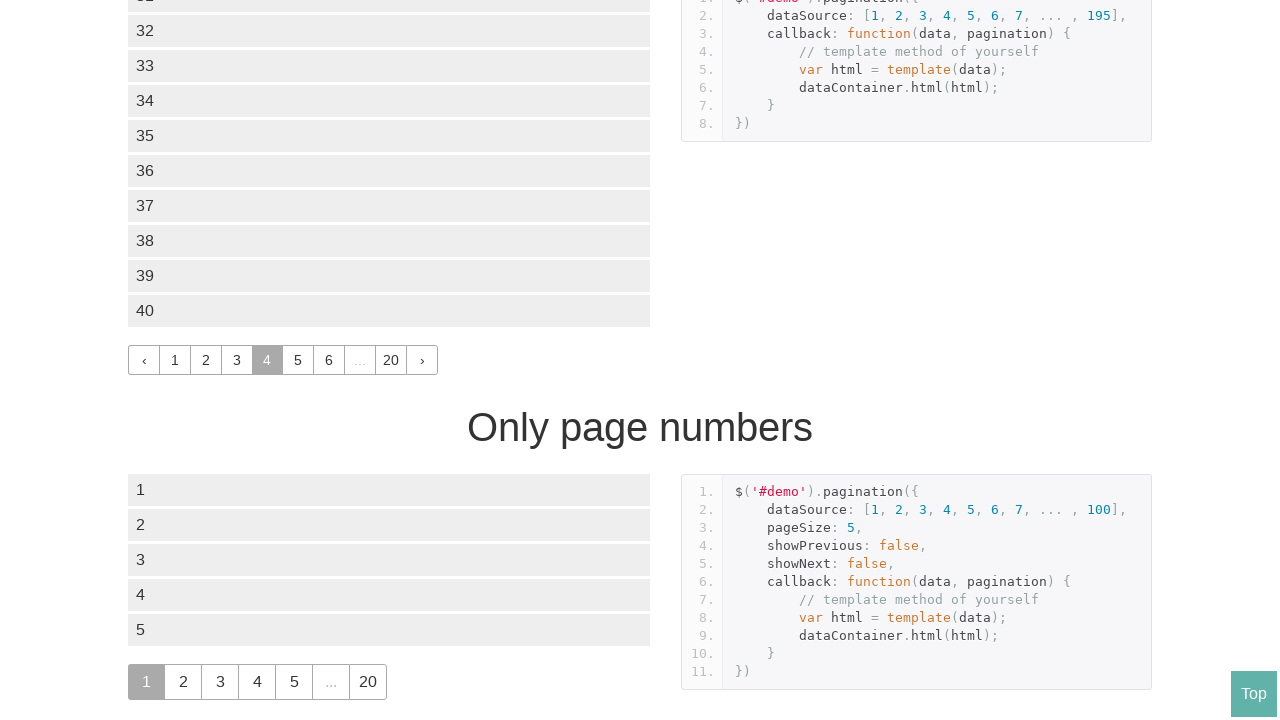

Waited 500ms for new page content to load
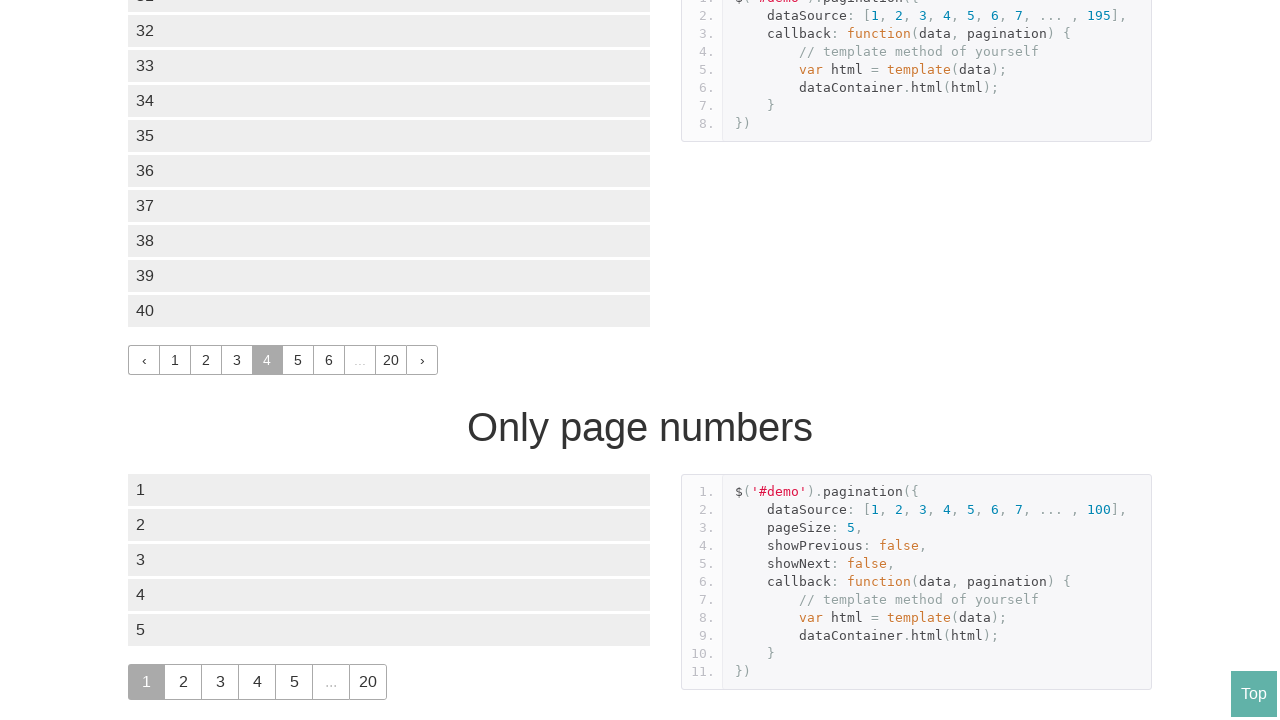

Data elements visible on page 4
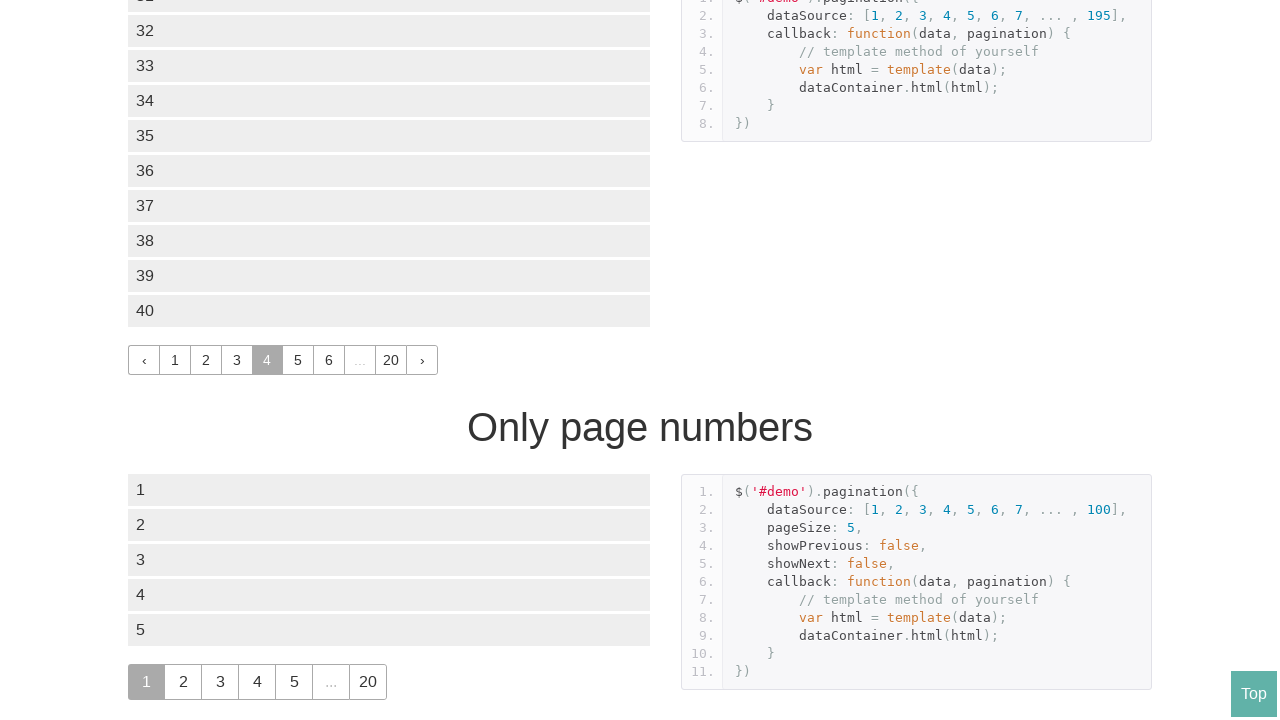

Clicked pagination link to navigate to page 5 at (298, 360) on #demo1 .paginationjs-page a >> nth=4
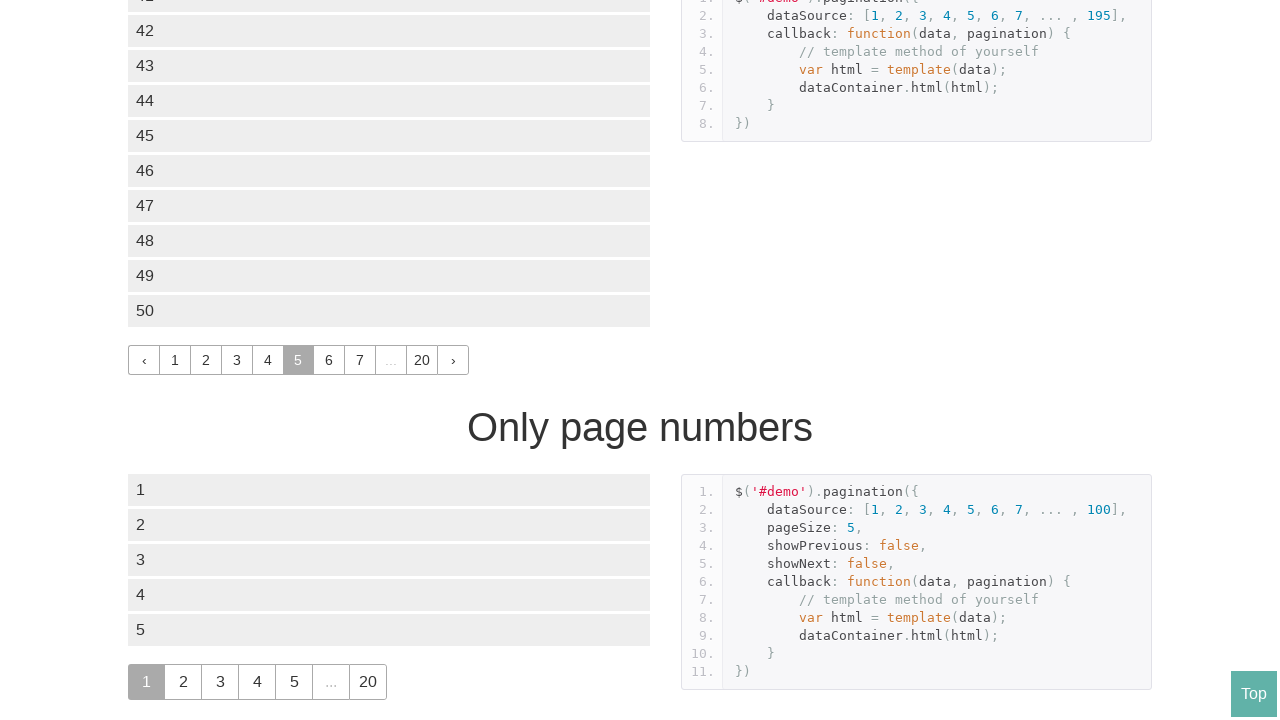

Waited 500ms for new page content to load
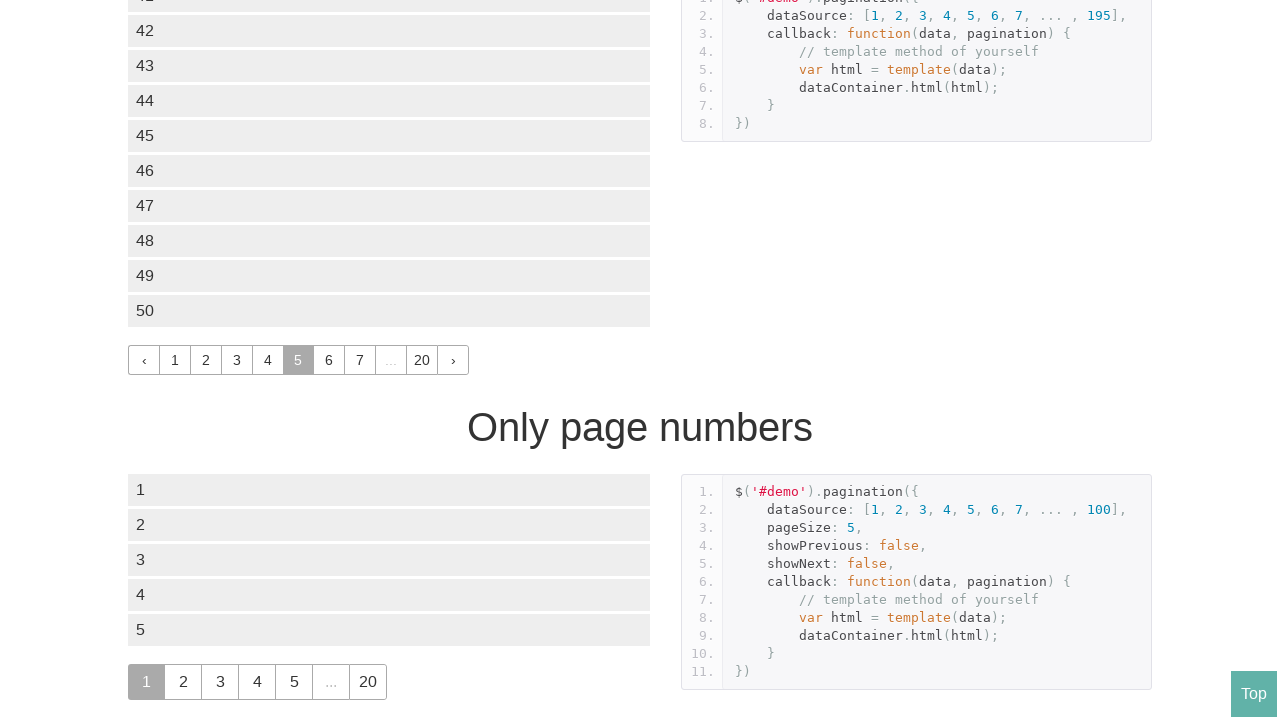

Data elements visible on page 5
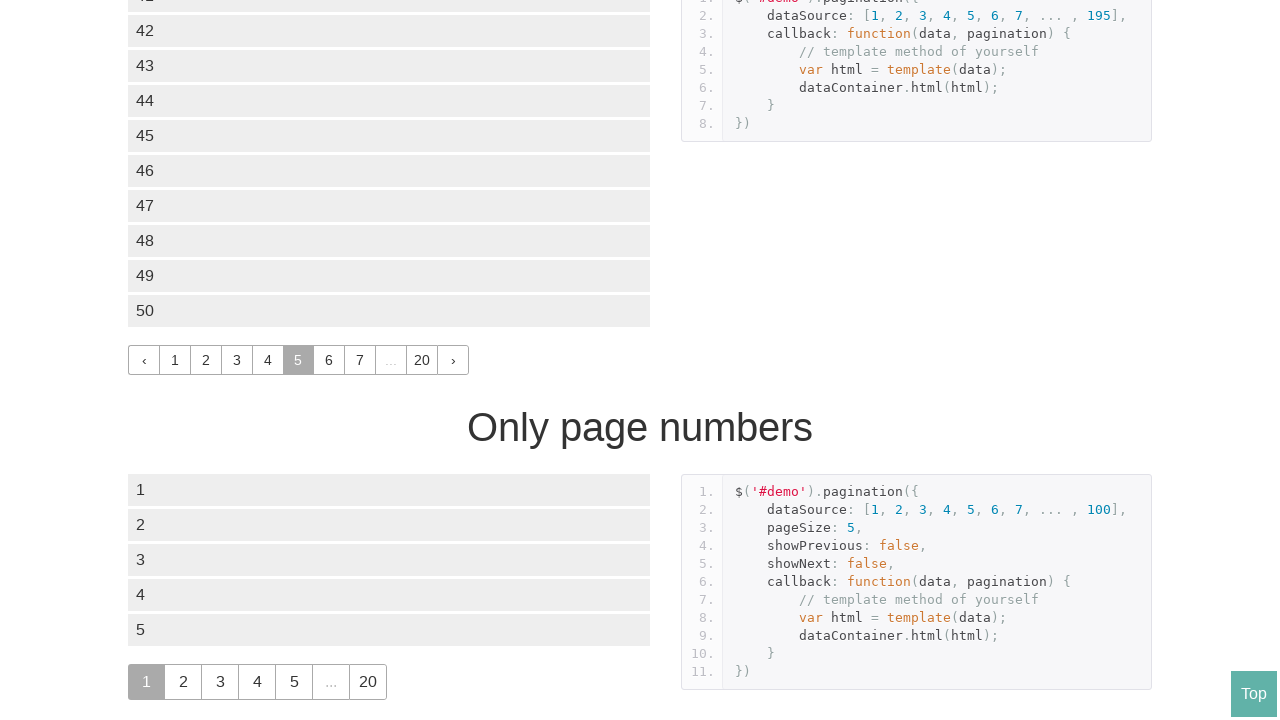

Clicked pagination link to navigate to page 6 at (329, 360) on #demo1 .paginationjs-page a >> nth=5
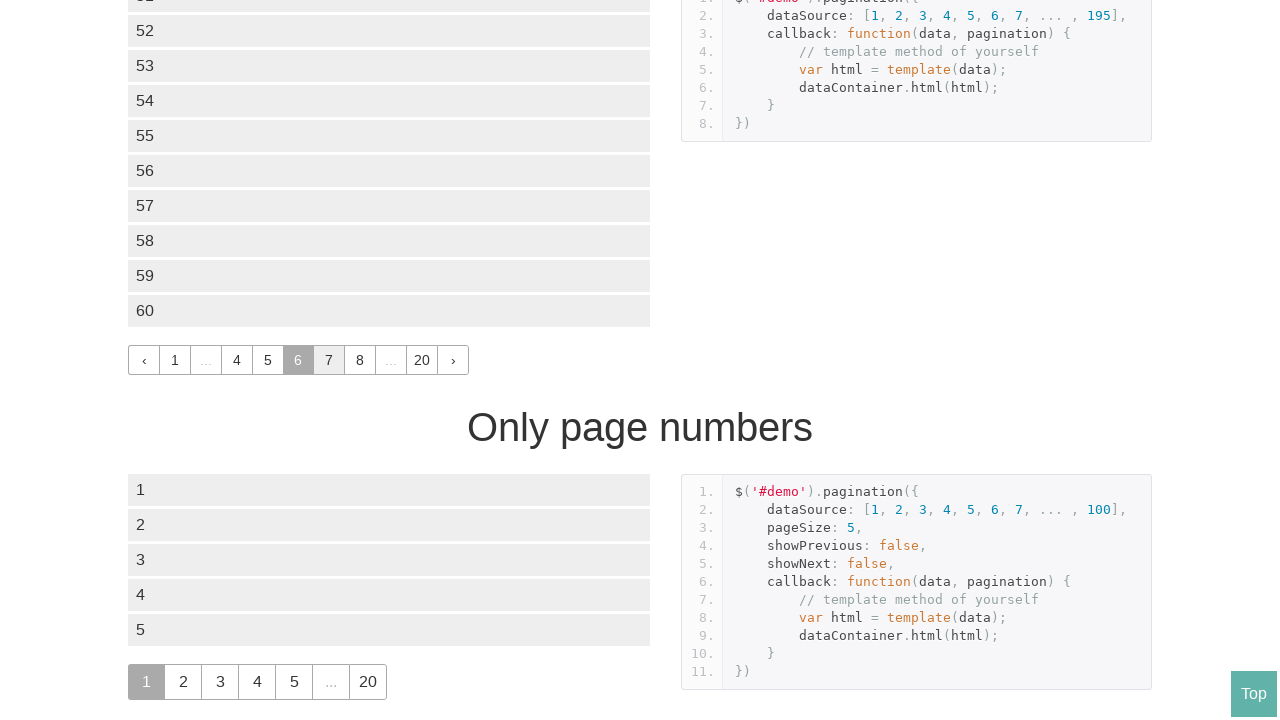

Waited 500ms for new page content to load
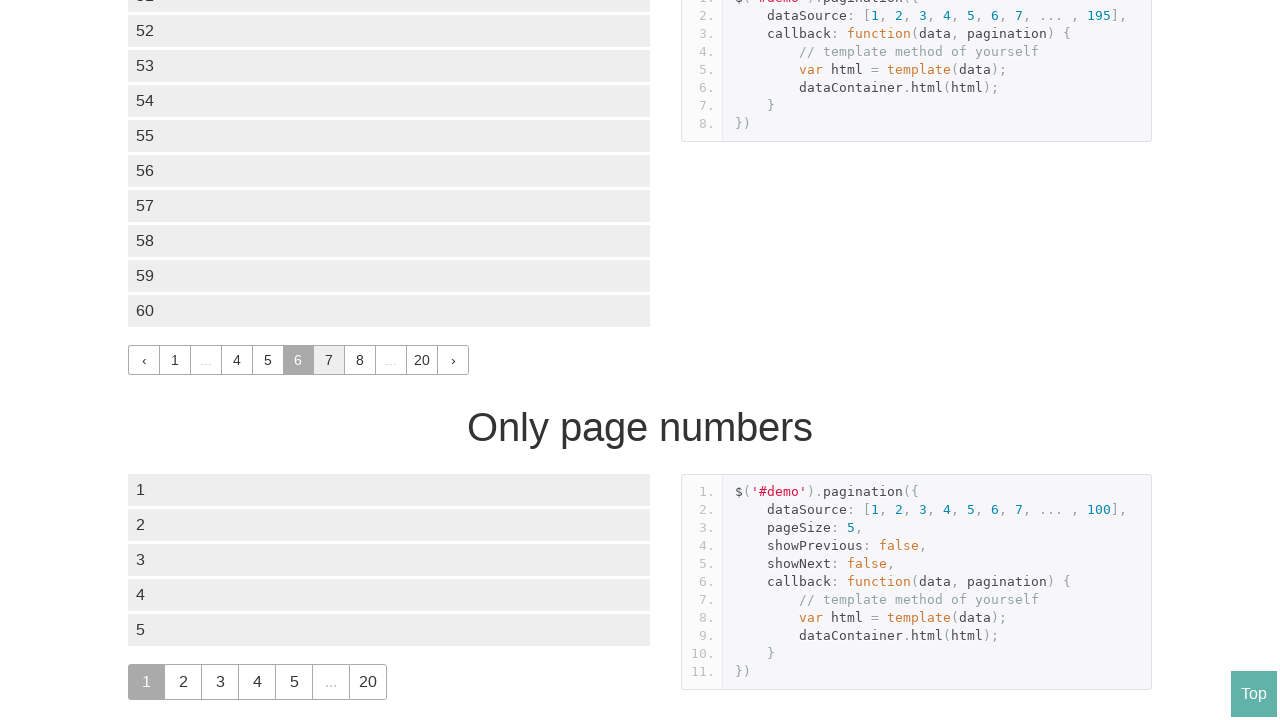

Final wait to observe last page content
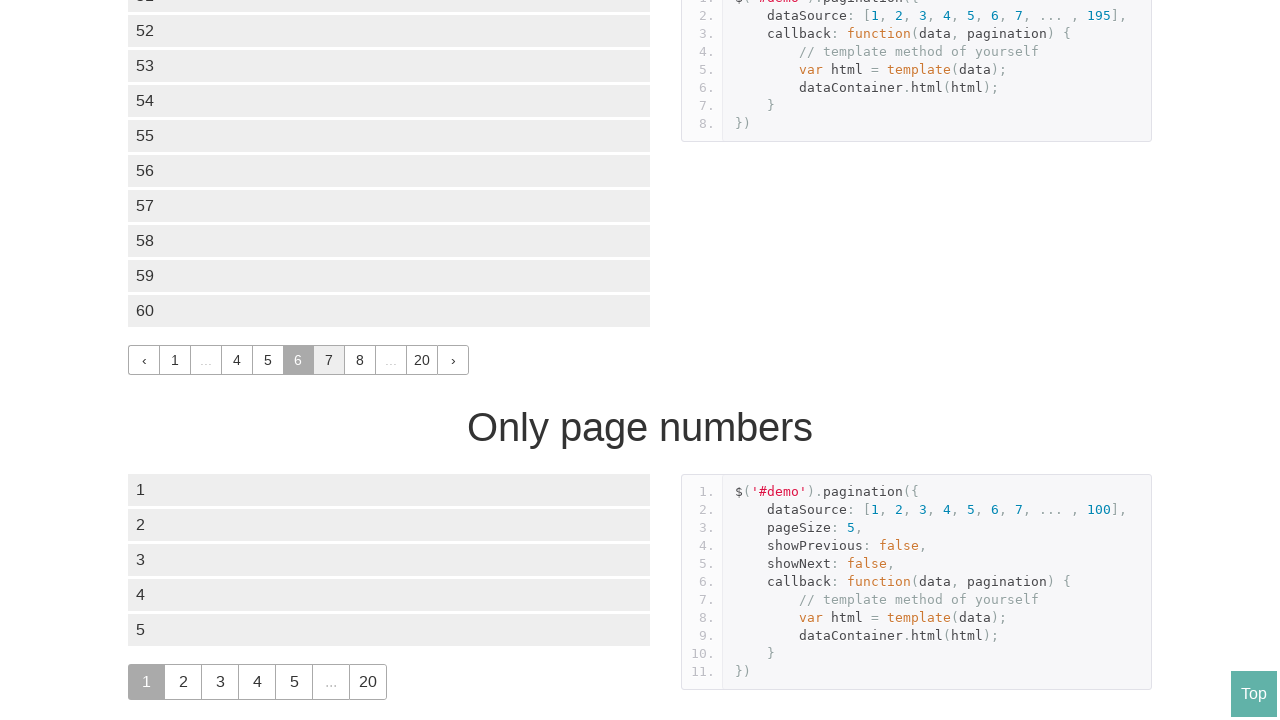

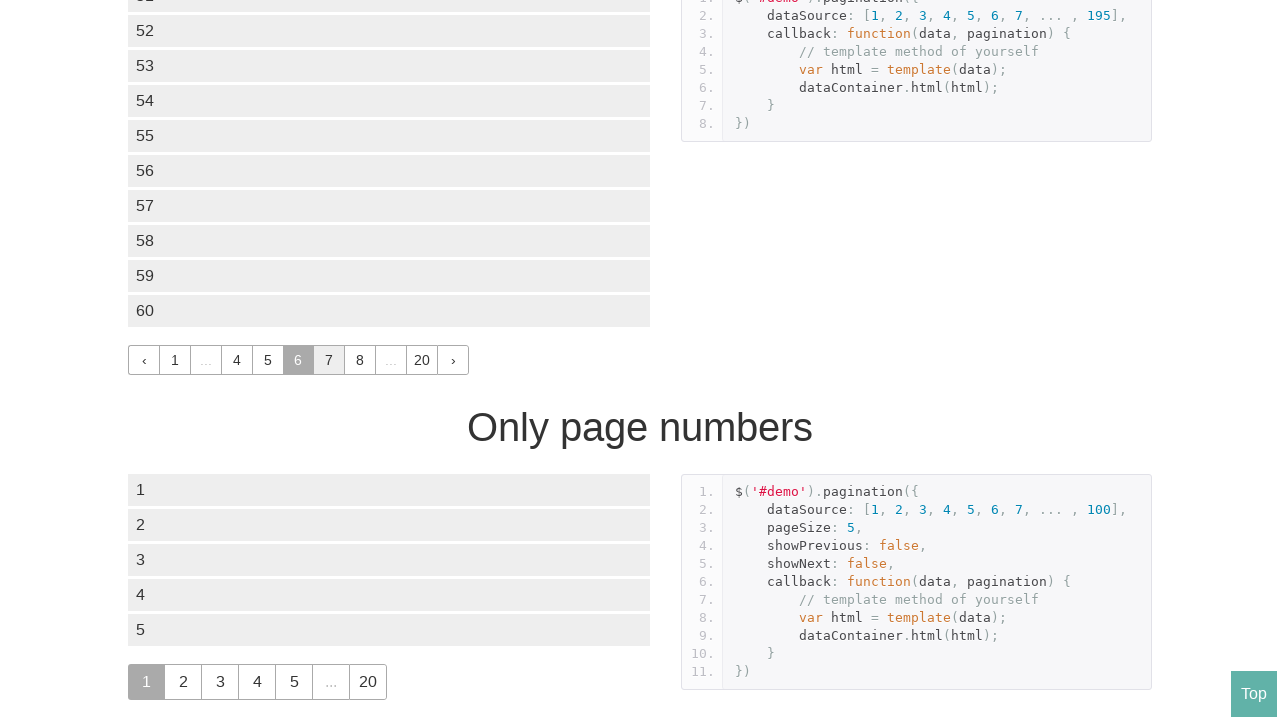